Tests iframe switching functionality by filling a search bar on the main page, switching to an iframe named "globalSqa", interacting with elements inside the iframe, then switching back to the parent frame to continue interacting with the main page.

Starting URL: https://www.globalsqa.com/demo-site/frames-and-windows/#iFrame

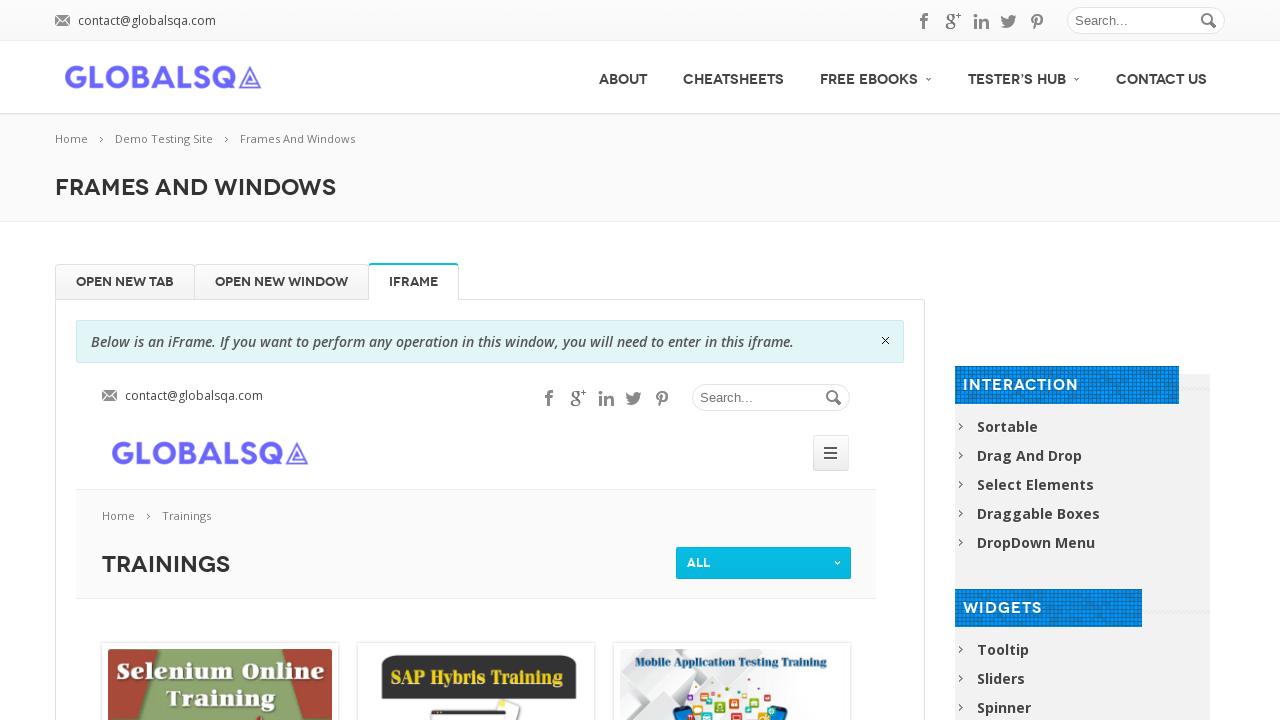

Filled search bar on main page with 'Chetan Nannaware' on input[name='s']
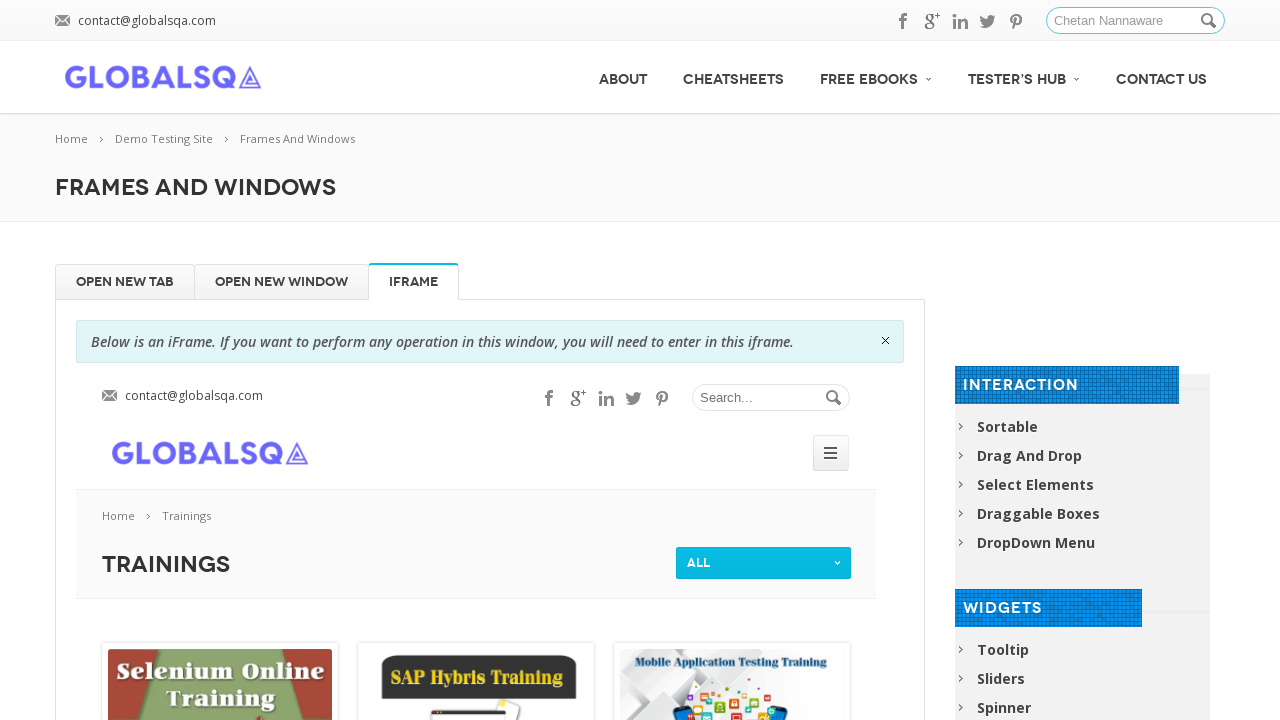

Switched to iframe named 'globalSqa'
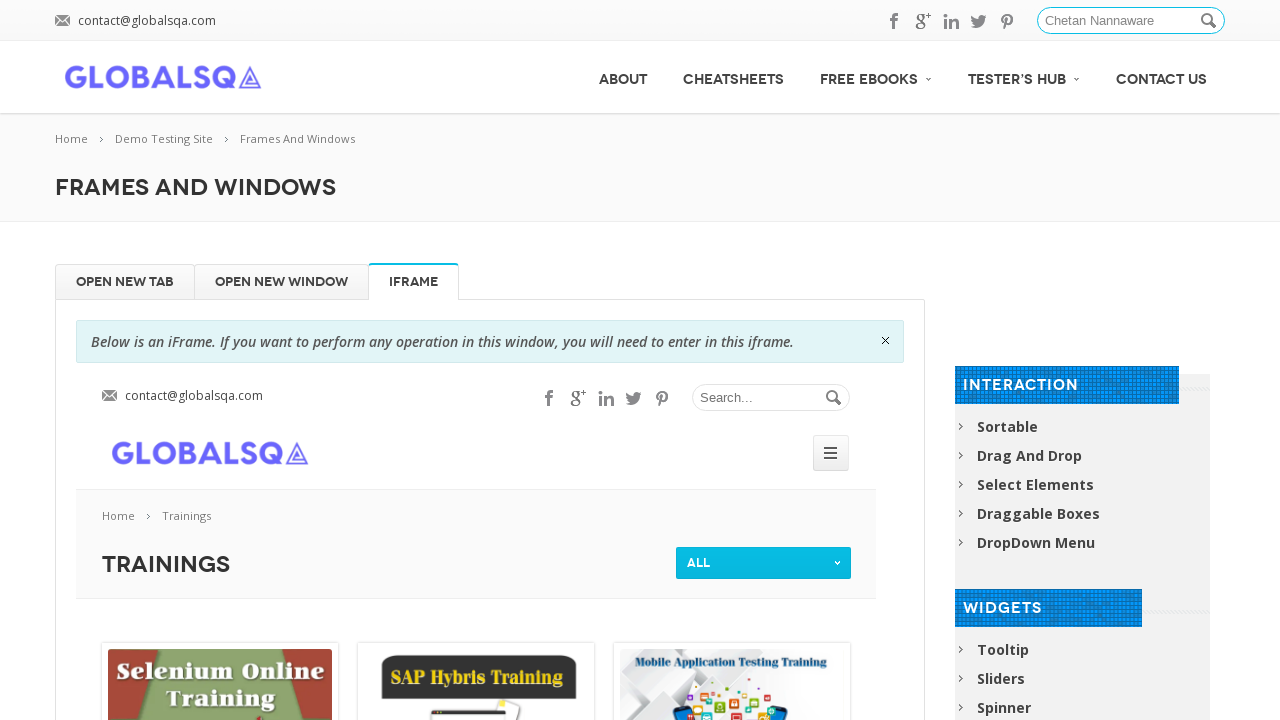

Filled search bar inside iframe with 'Chetan' on iframe[name='globalSqa'] >> internal:control=enter-frame >> input[name='s']
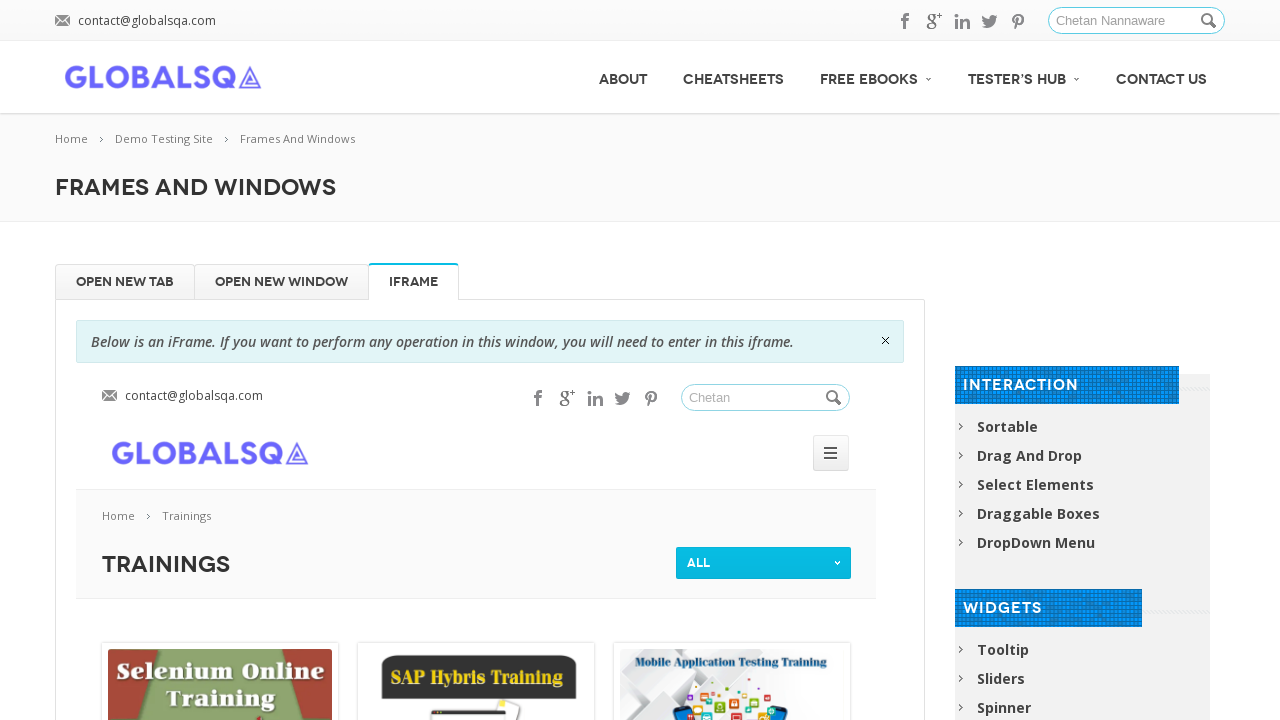

Cleared search bar inside iframe on iframe[name='globalSqa'] >> internal:control=enter-frame >> input[name='s']
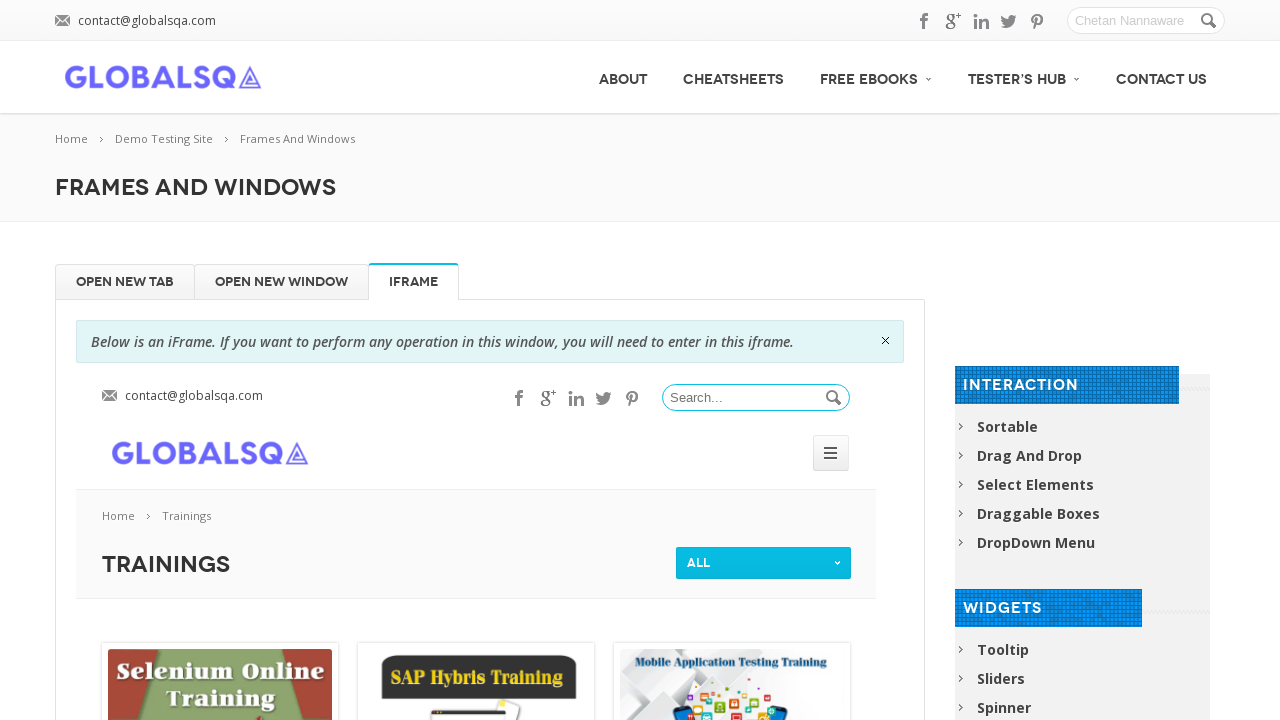

Filled search bar inside iframe with 'Nannaware' on iframe[name='globalSqa'] >> internal:control=enter-frame >> input[name='s']
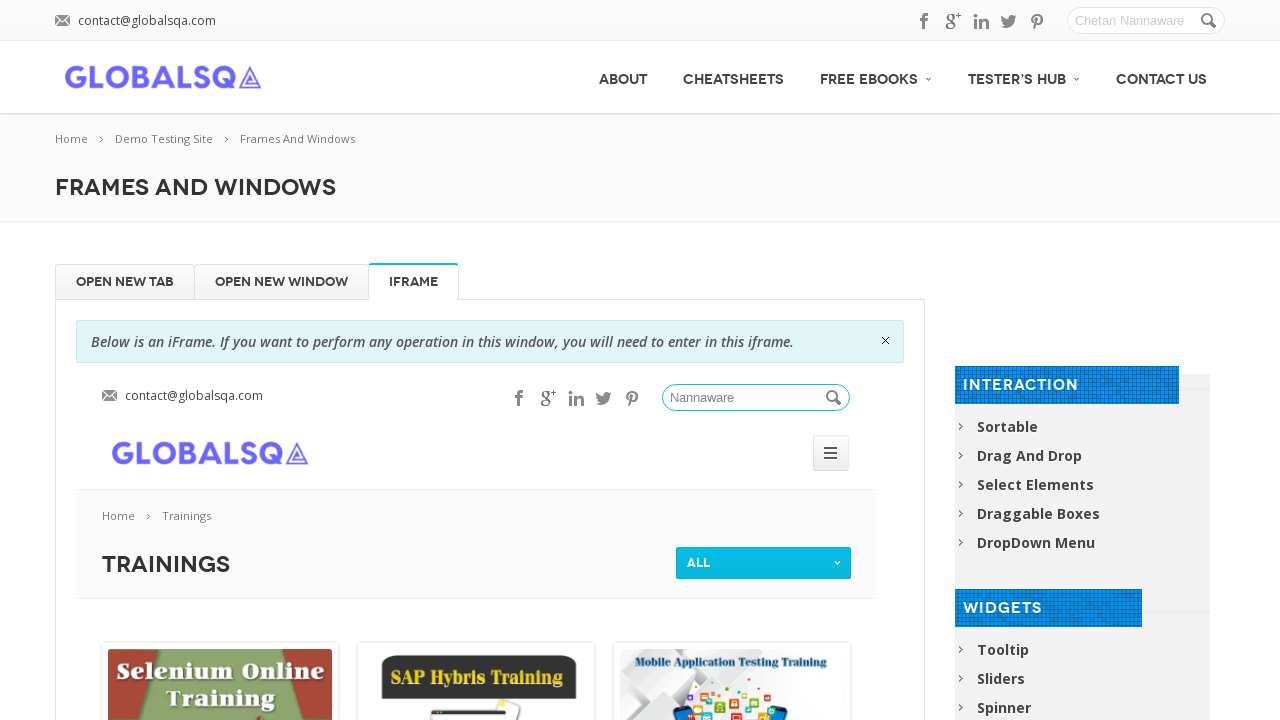

Switched back to main page and filled search bar with 'Virat' on input[name='s']
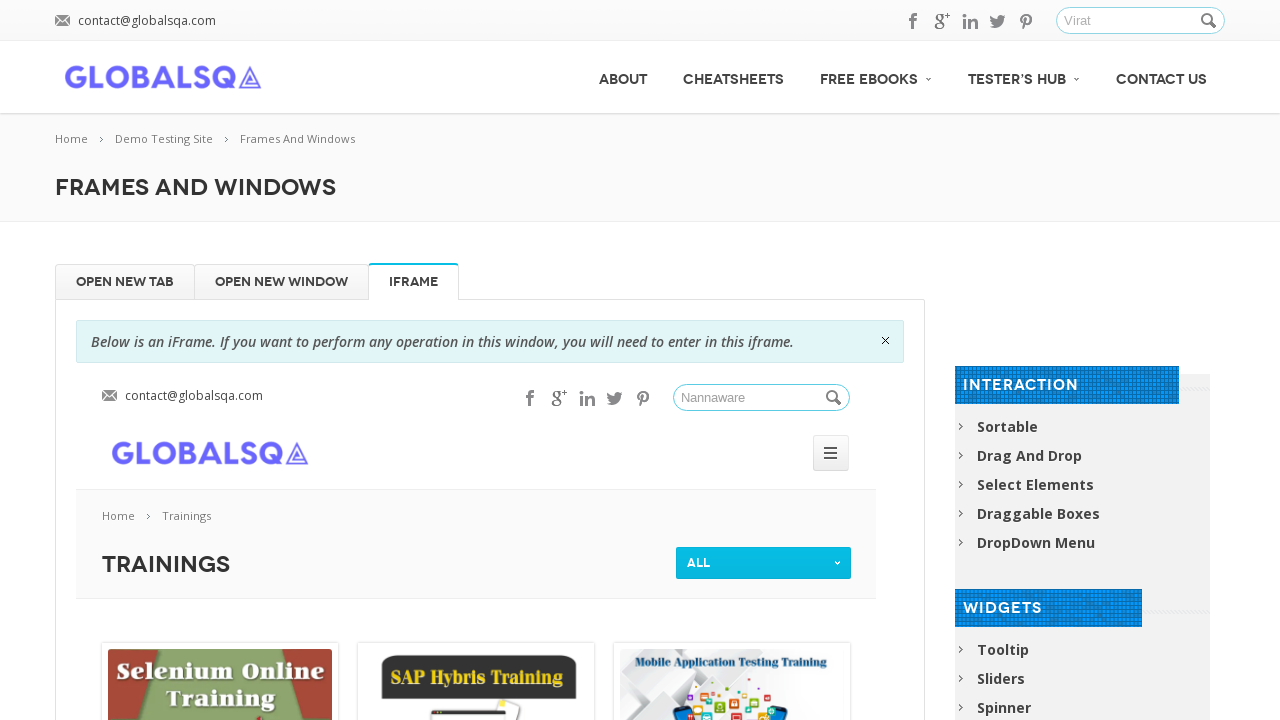

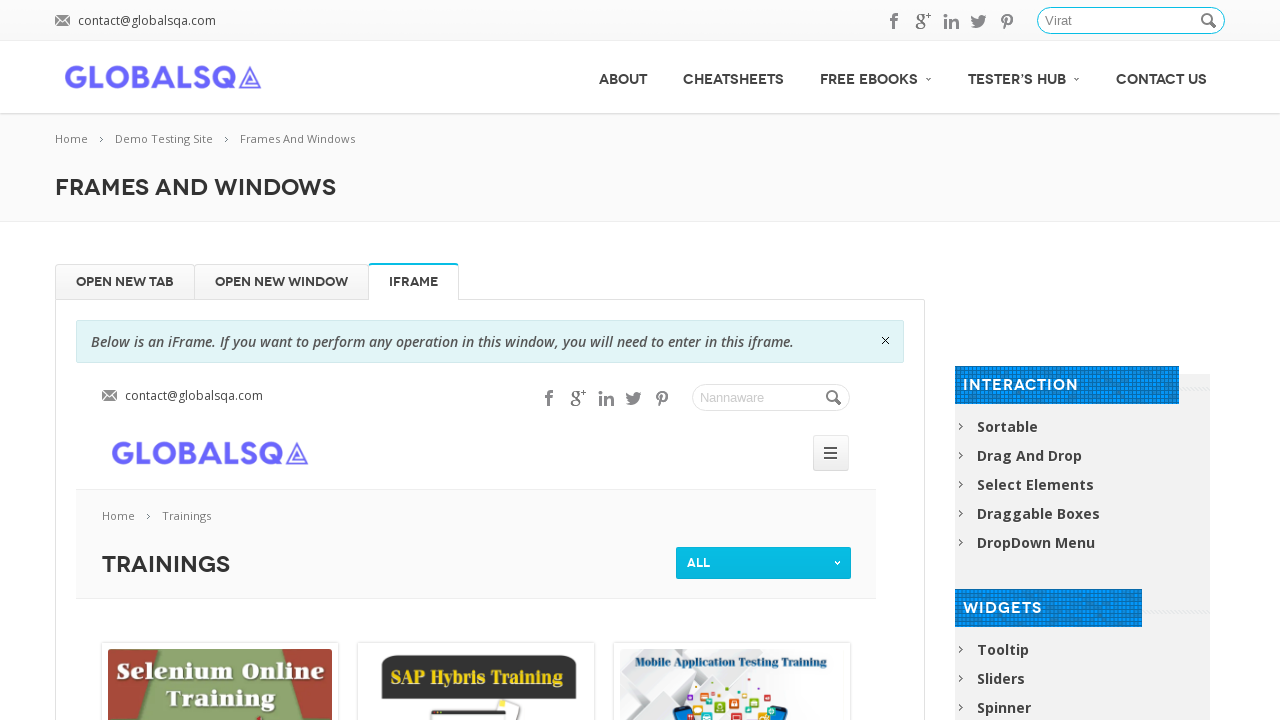